Navigates to Daum Weather website and verifies that weather information elements (location, temperature, and weather status) are properly displayed on the page.

Starting URL: https://weather.daum.net/

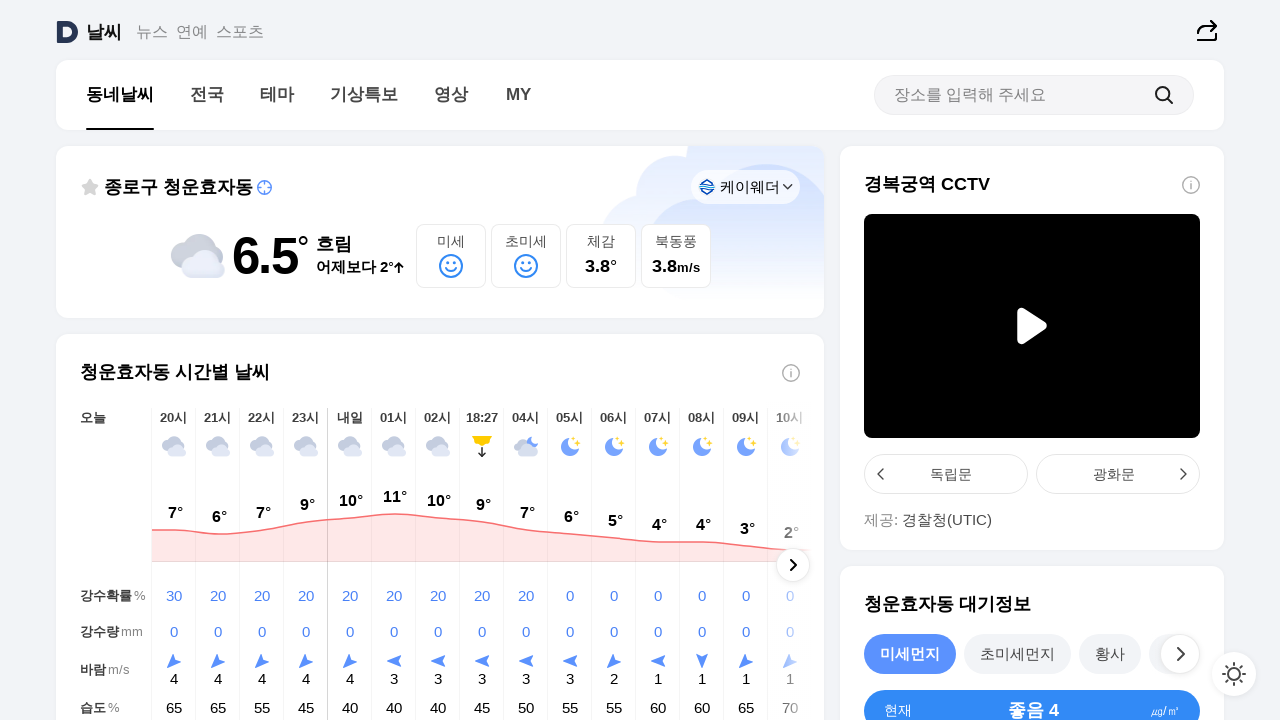

Navigated to Daum Weather website
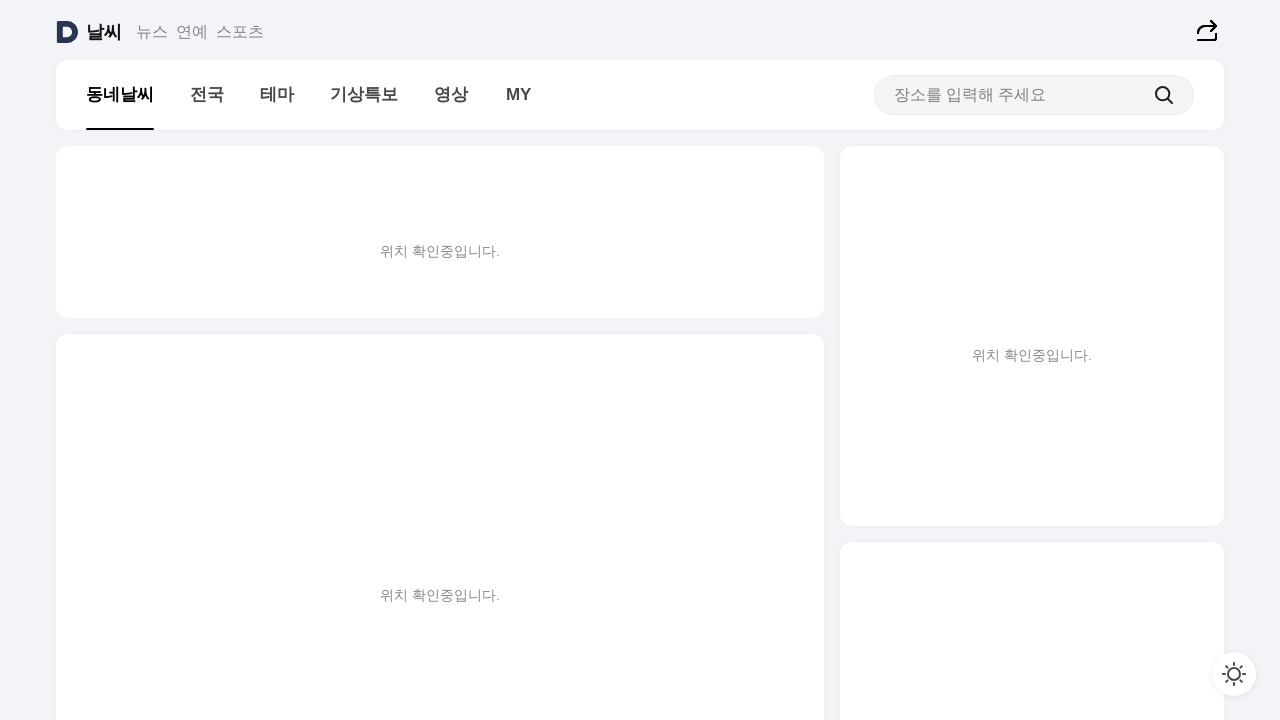

Location element loaded and is visible
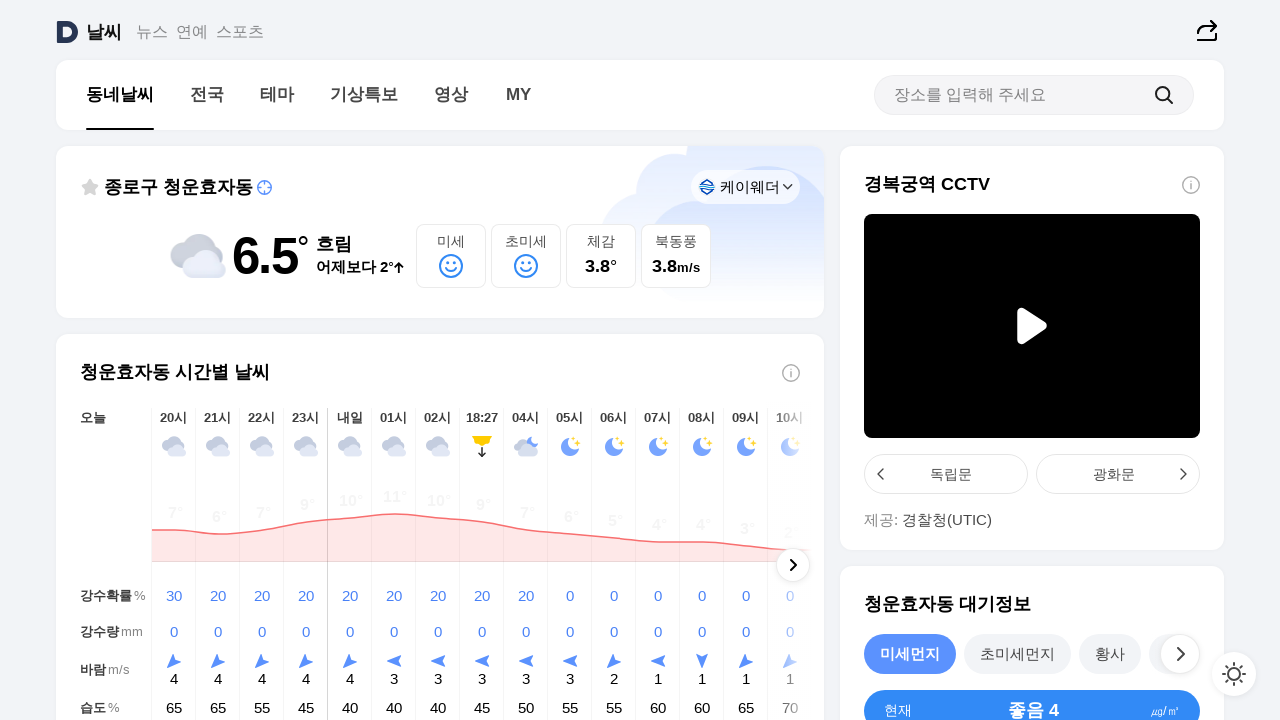

Temperature element loaded and is visible
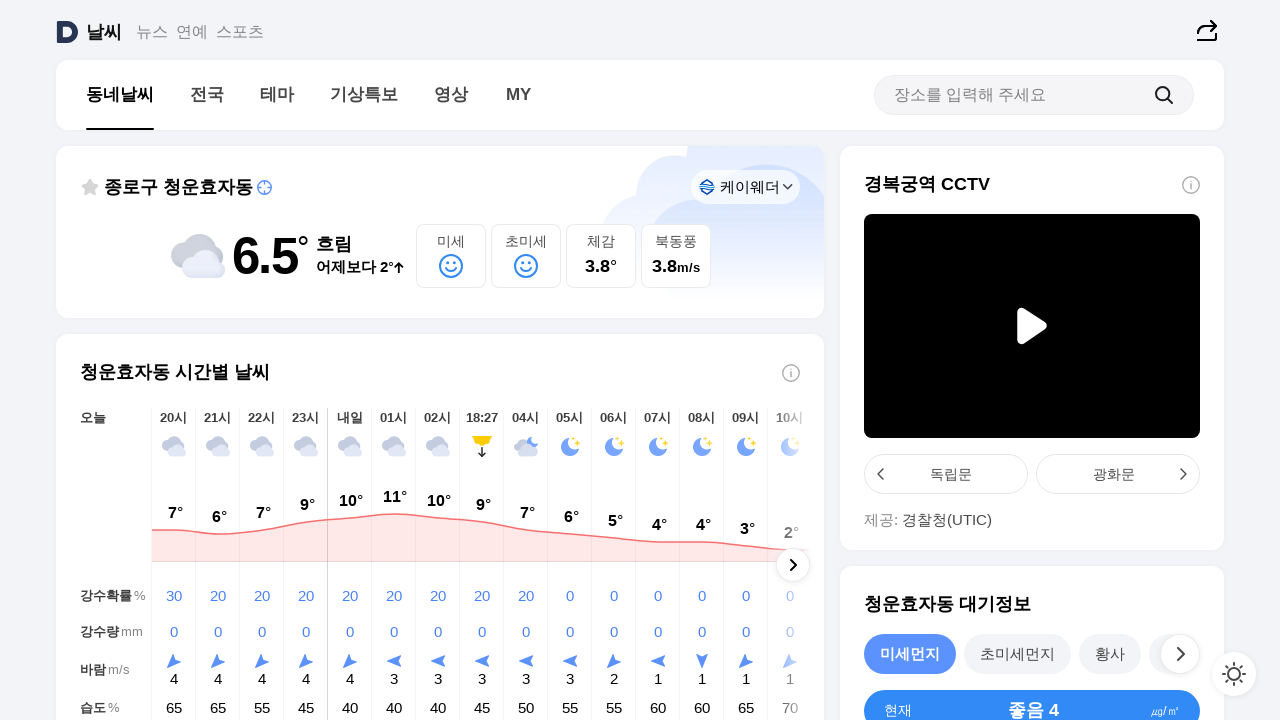

Weather status element loaded and is visible
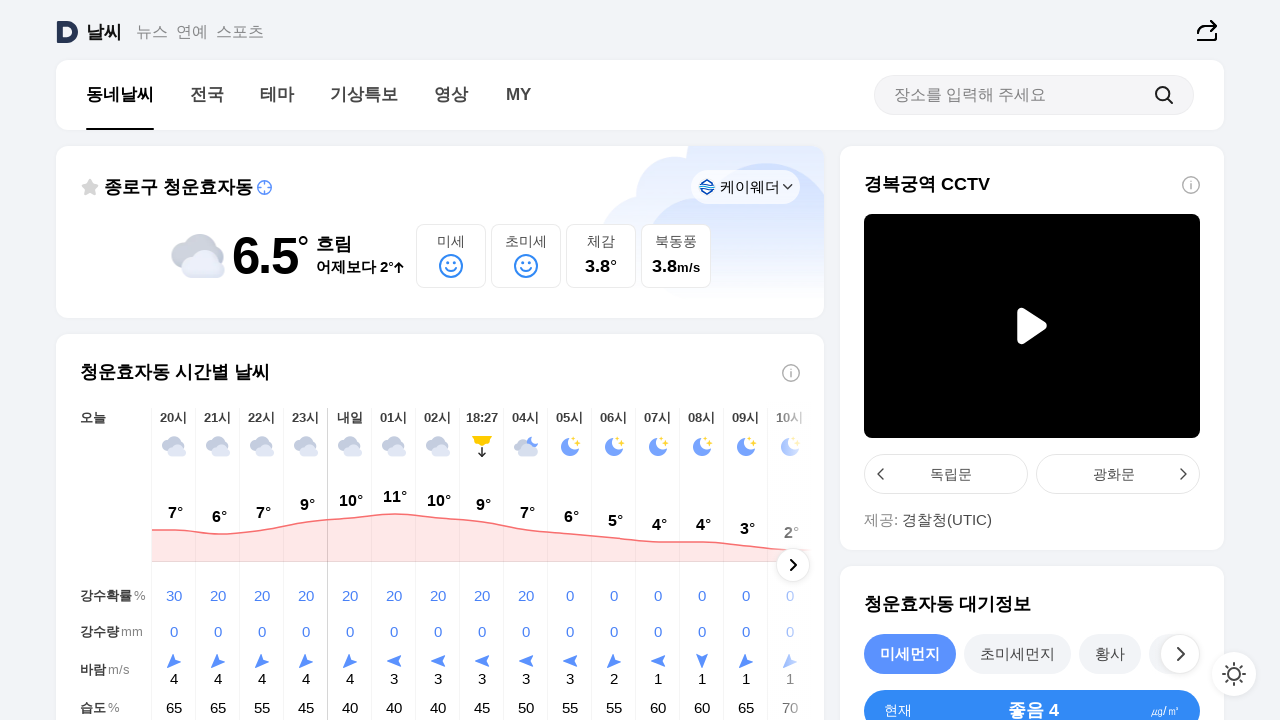

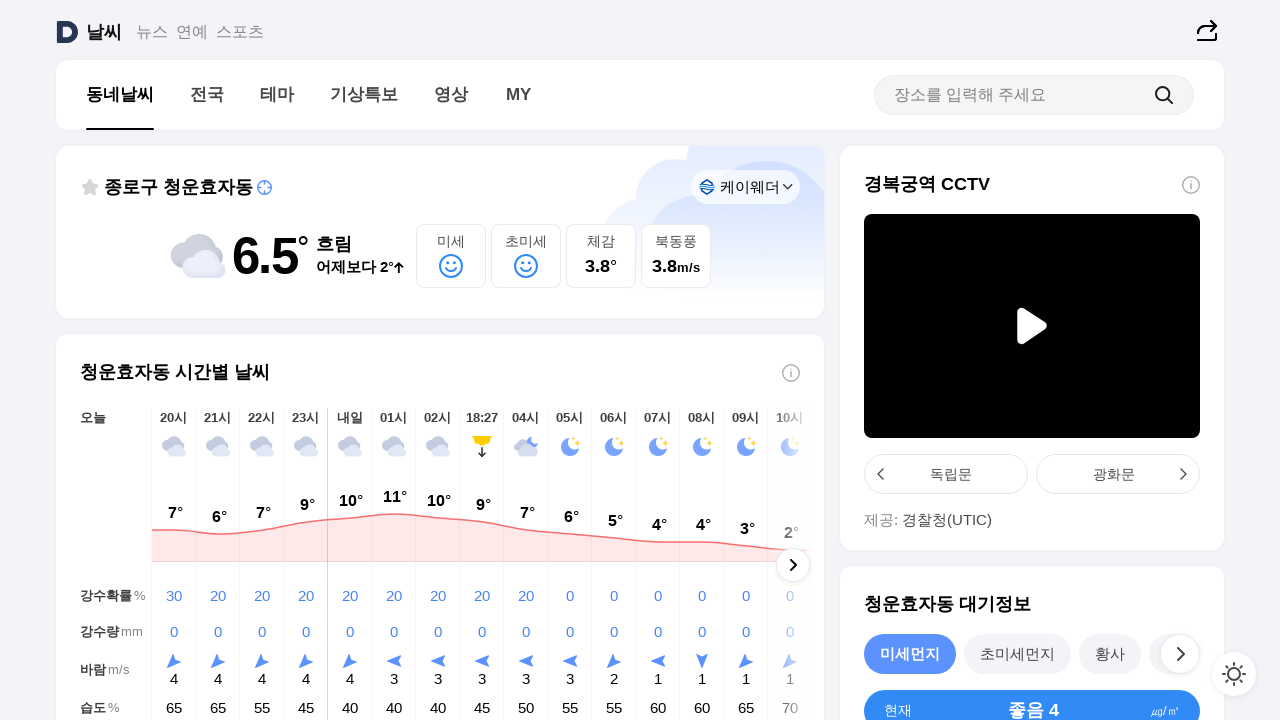